Tests dynamic controls page by clicking the remove button, verifying the "It's gone!" message appears, then clicking the Add button and verifying the "It's back!" message appears

Starting URL: https://the-internet.herokuapp.com/dynamic_controls

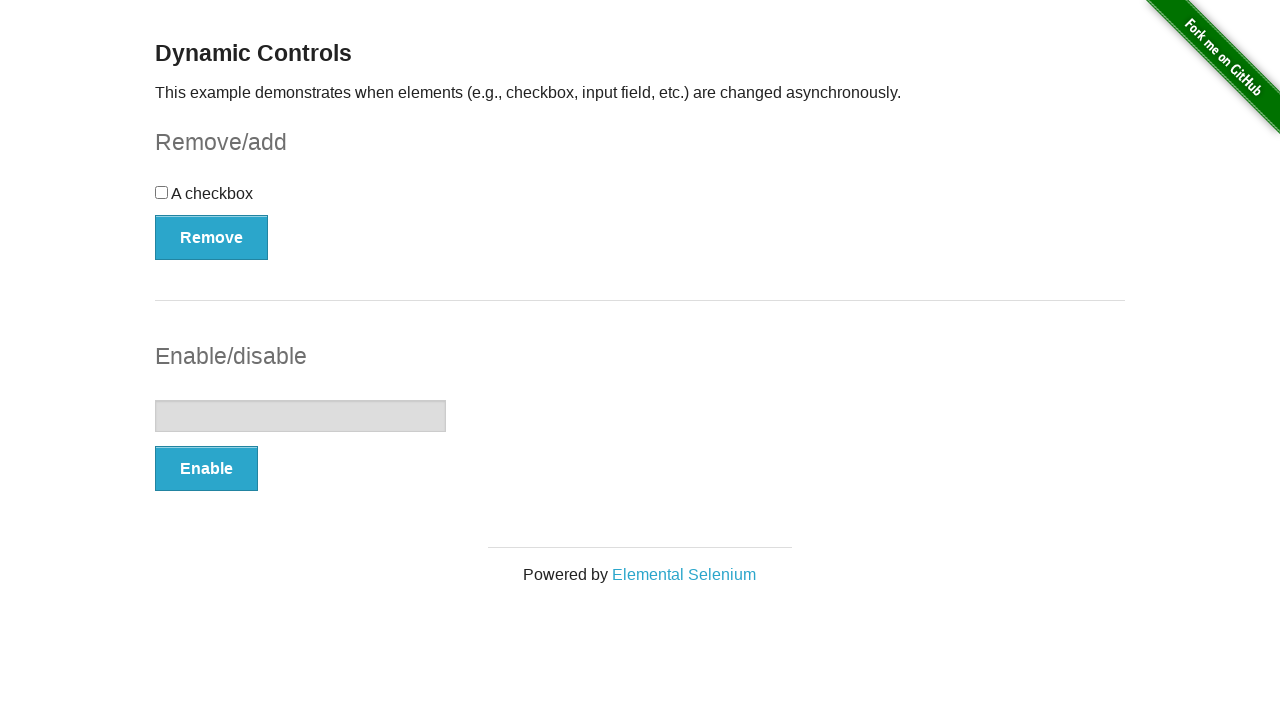

Clicked the remove button at (212, 237) on xpath=(//button[@type='button'])[1]
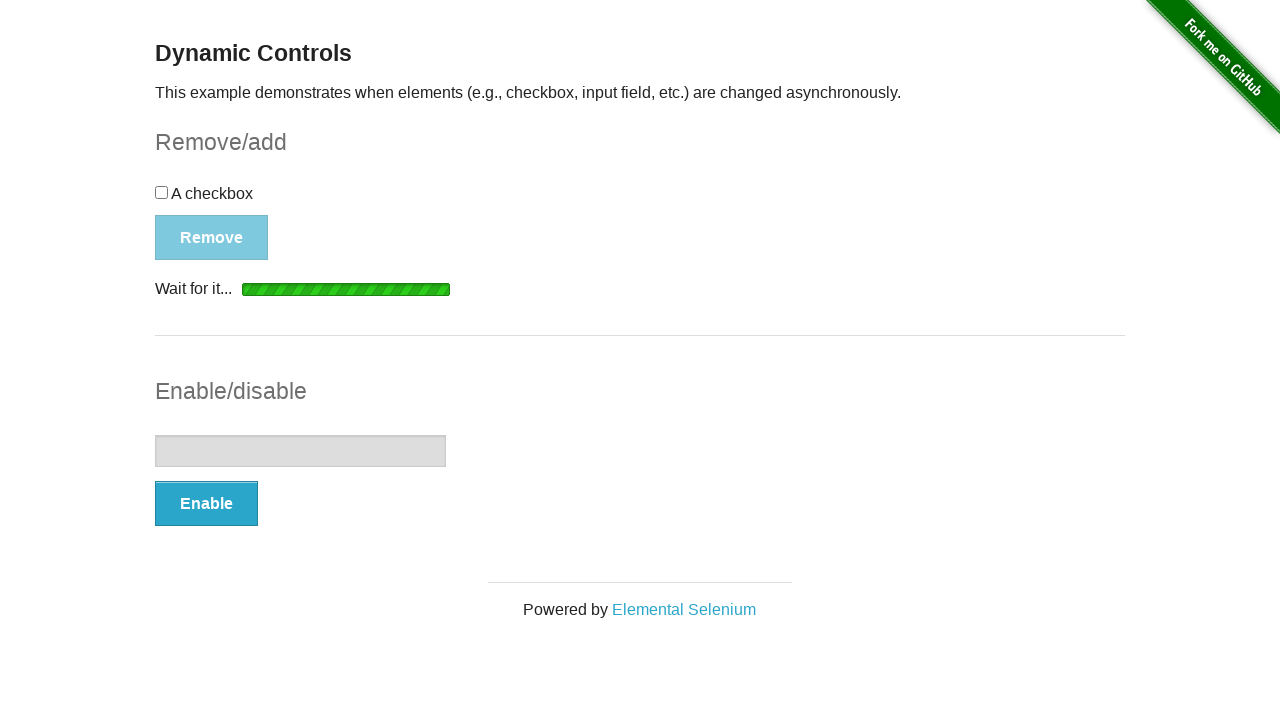

Waited for message element to appear
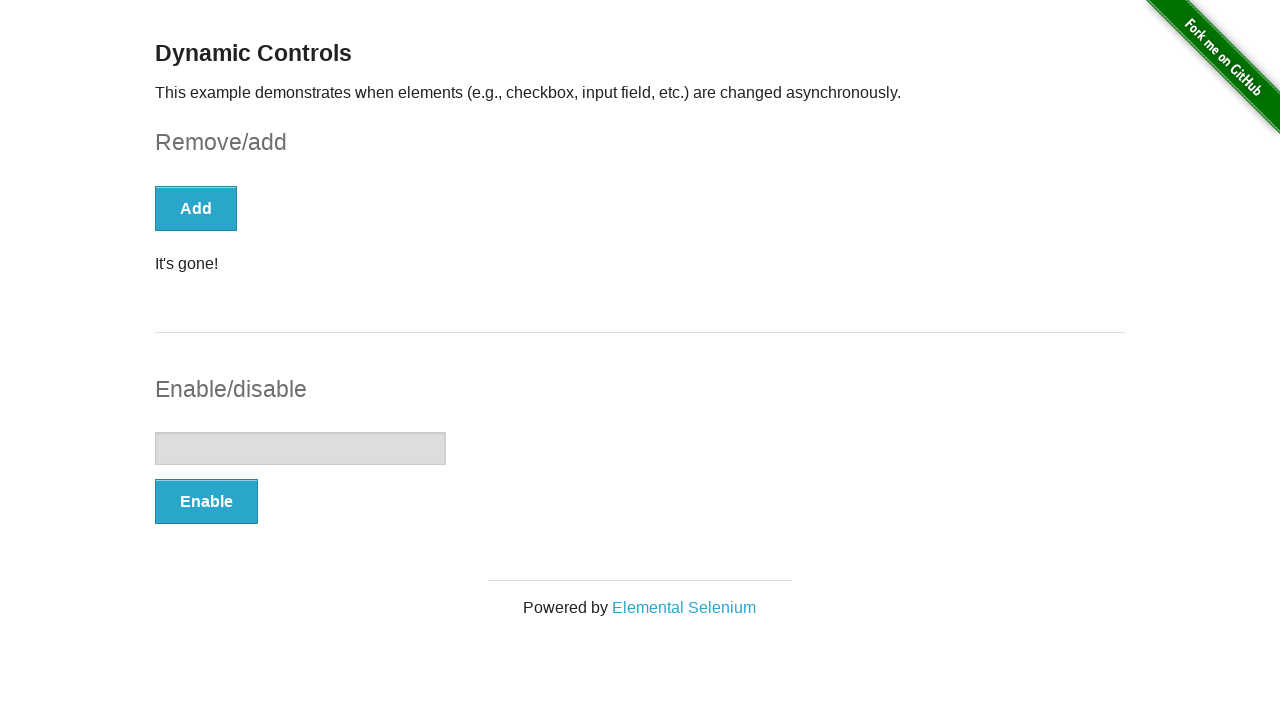

Verified 'It's gone!' message is displayed
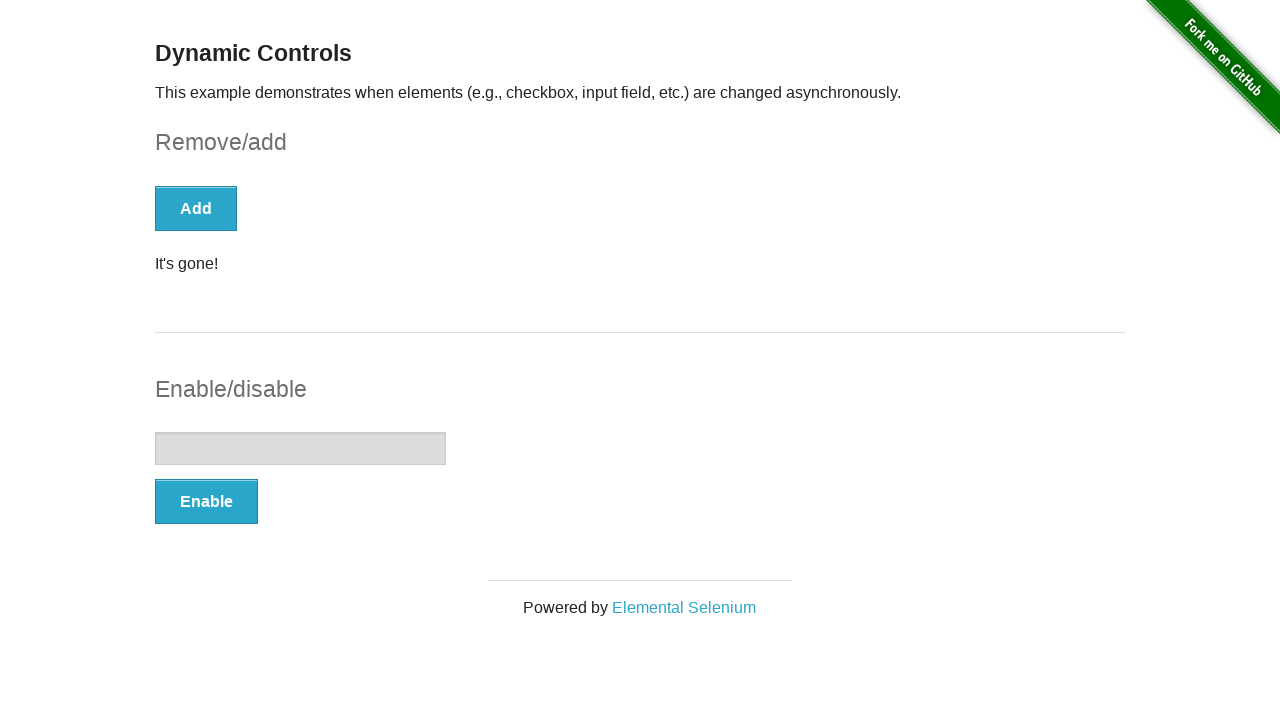

Clicked the add button at (196, 208) on xpath=(//button[@type='button'])[1]
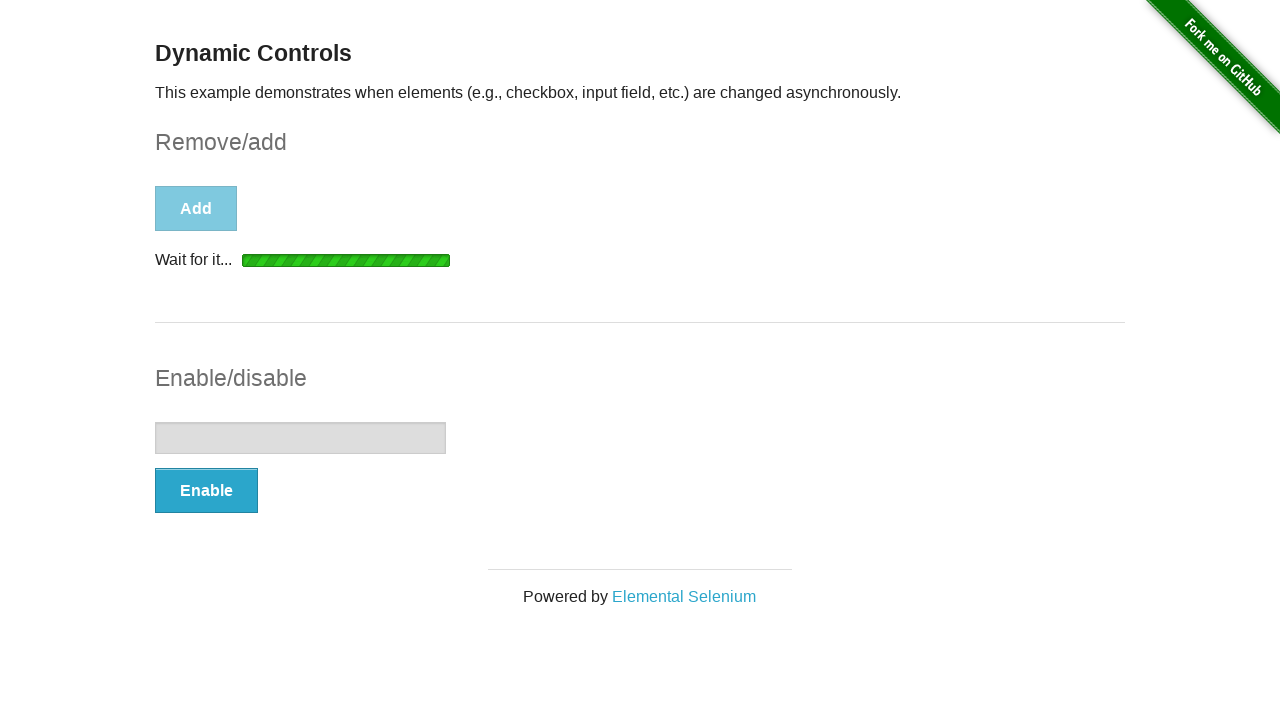

Waited for message element to appear
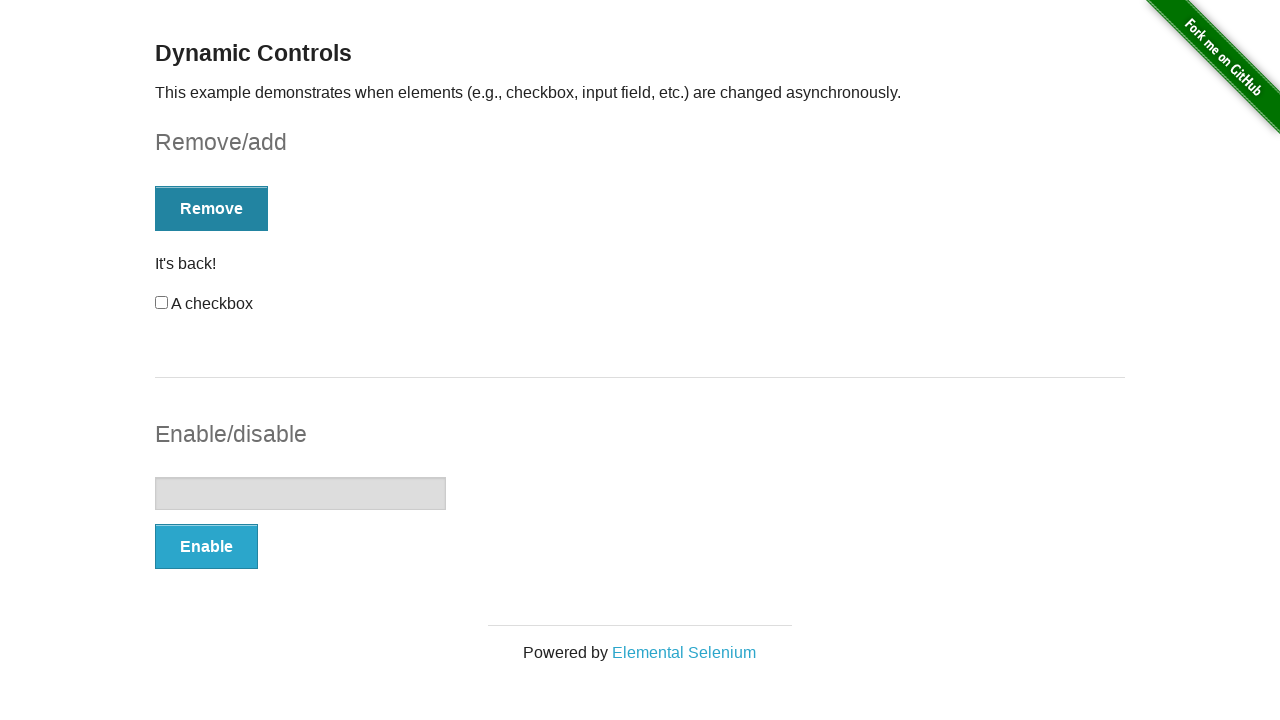

Verified 'It's back!' message is displayed
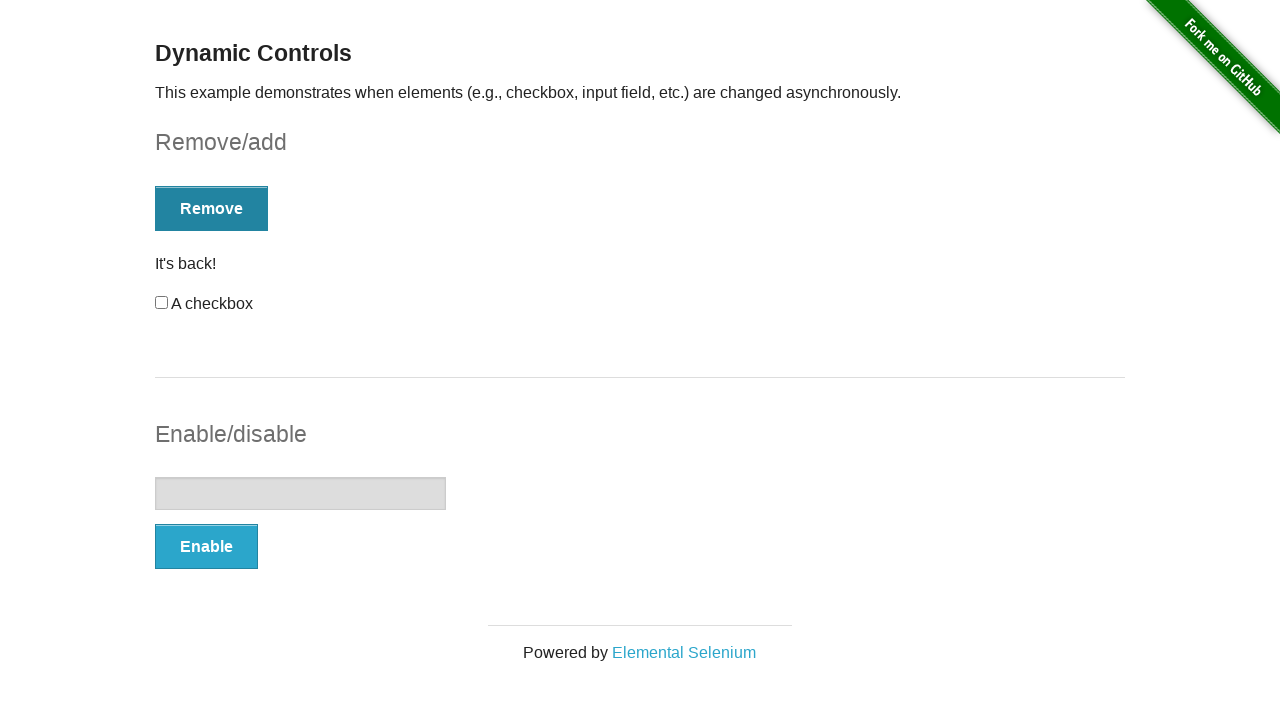

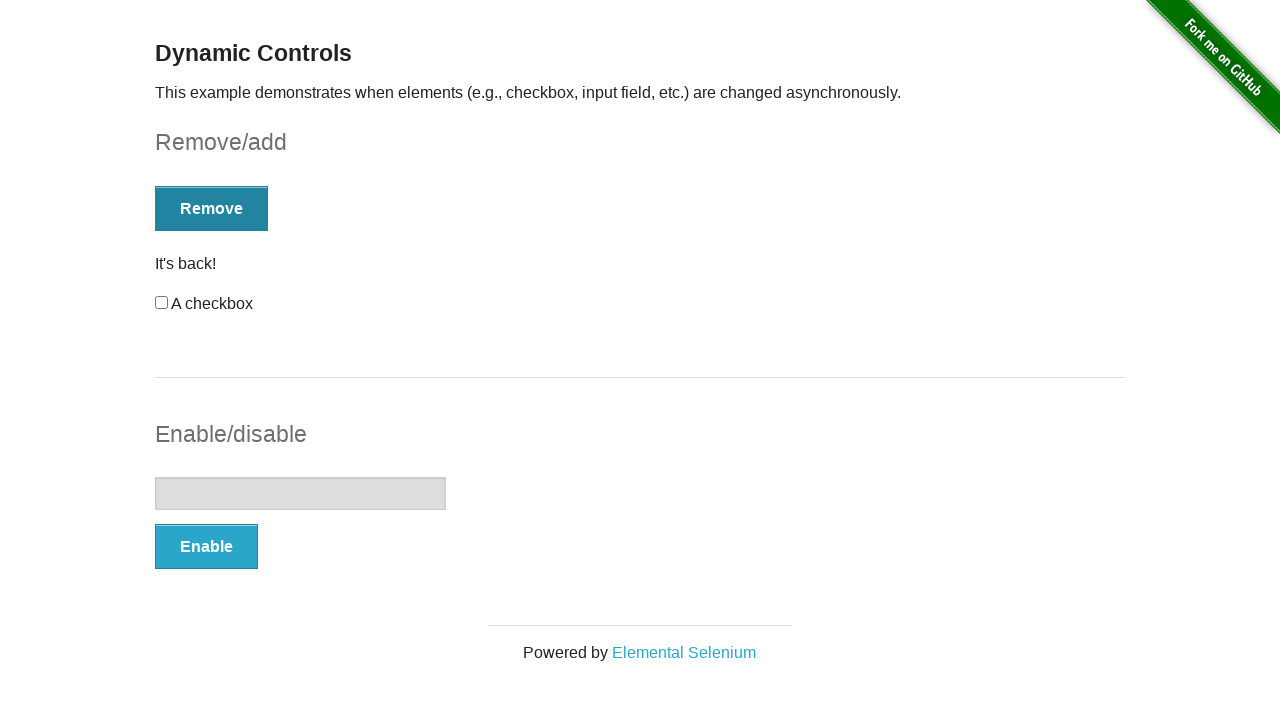